Tests navigation to BrowserStack homepage and clicks on the "Get started free" link using mouse hover and click actions.

Starting URL: https://www.browserstack.com/

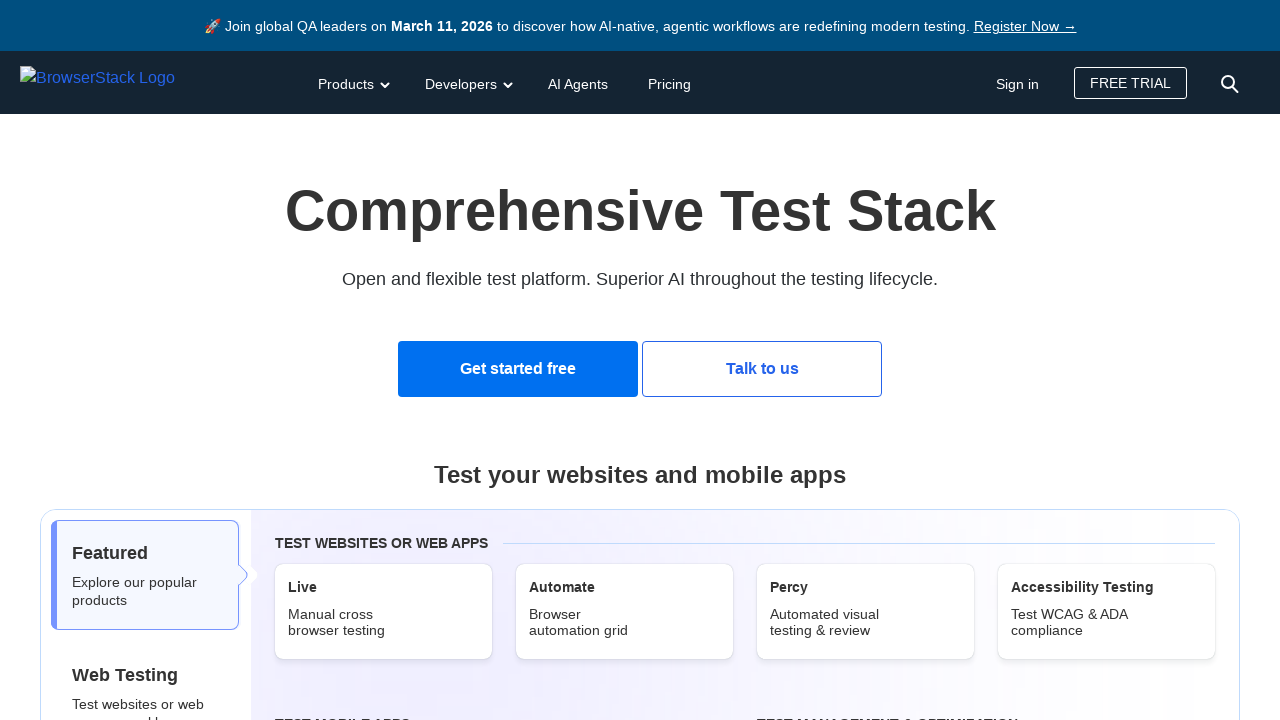

Navigated to BrowserStack homepage
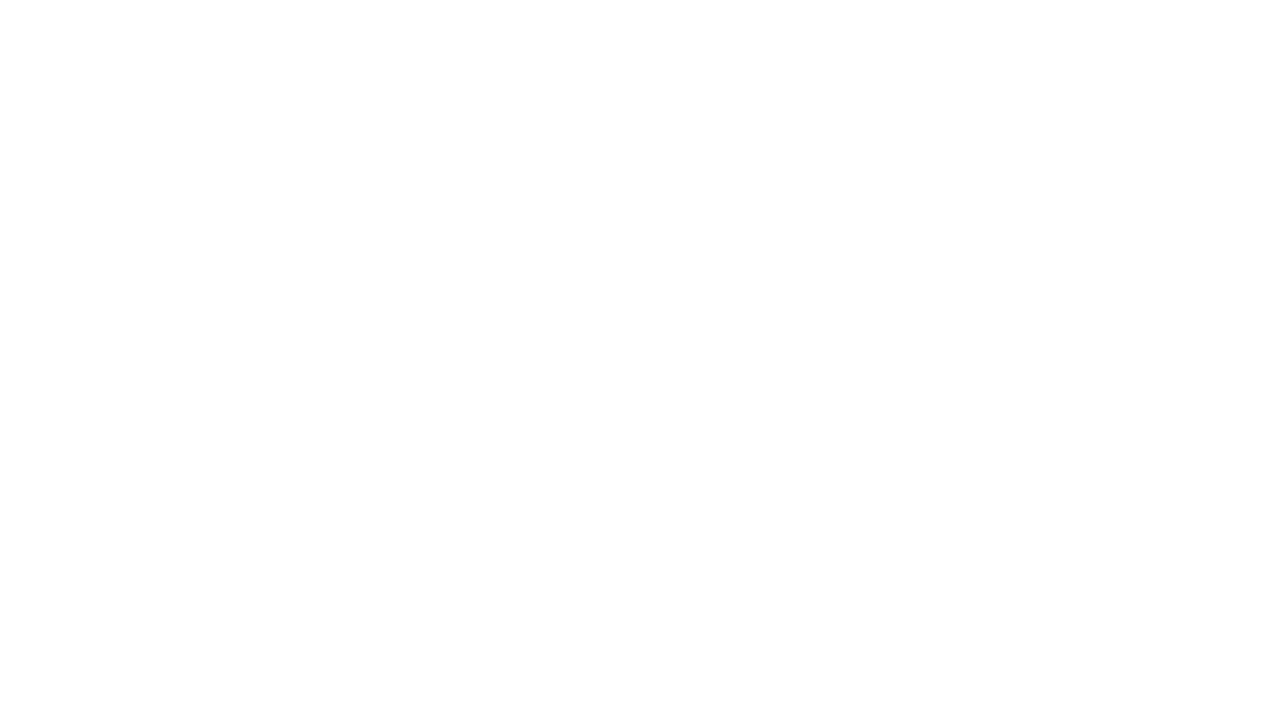

Located 'Get started free' link
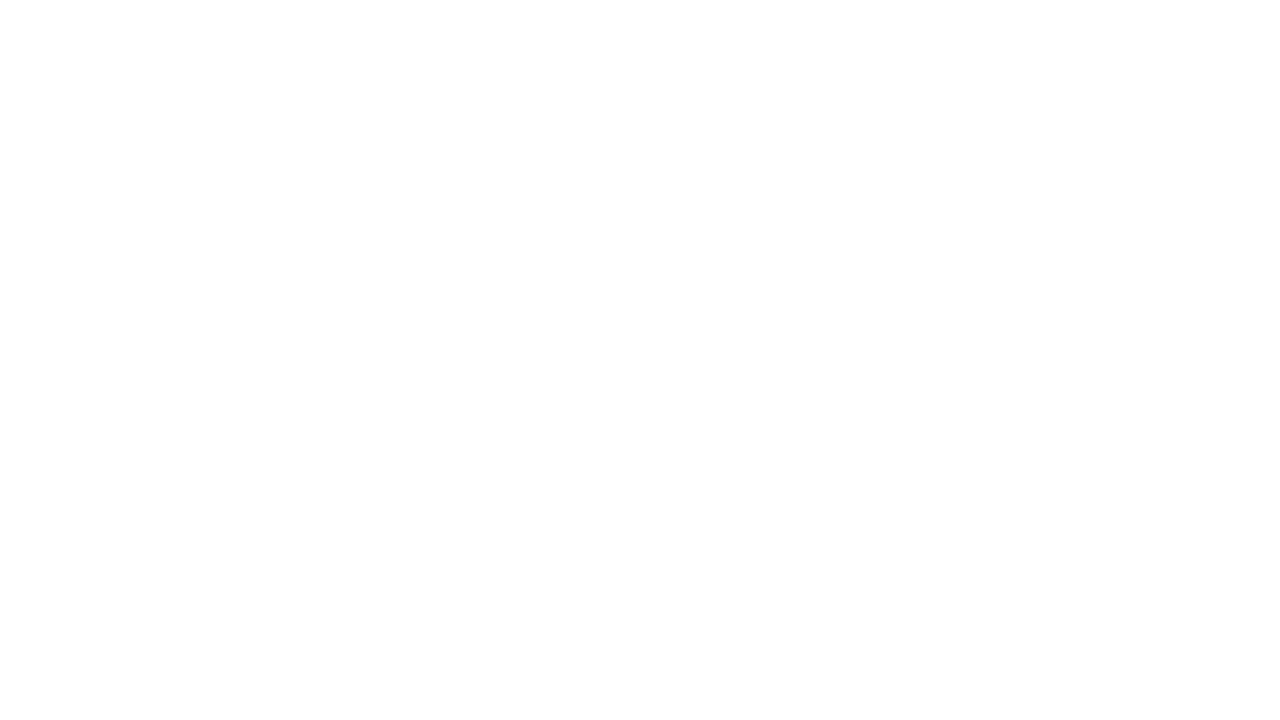

Hovered over 'Get started free' link at (518, 369) on text=Get started free >> nth=0
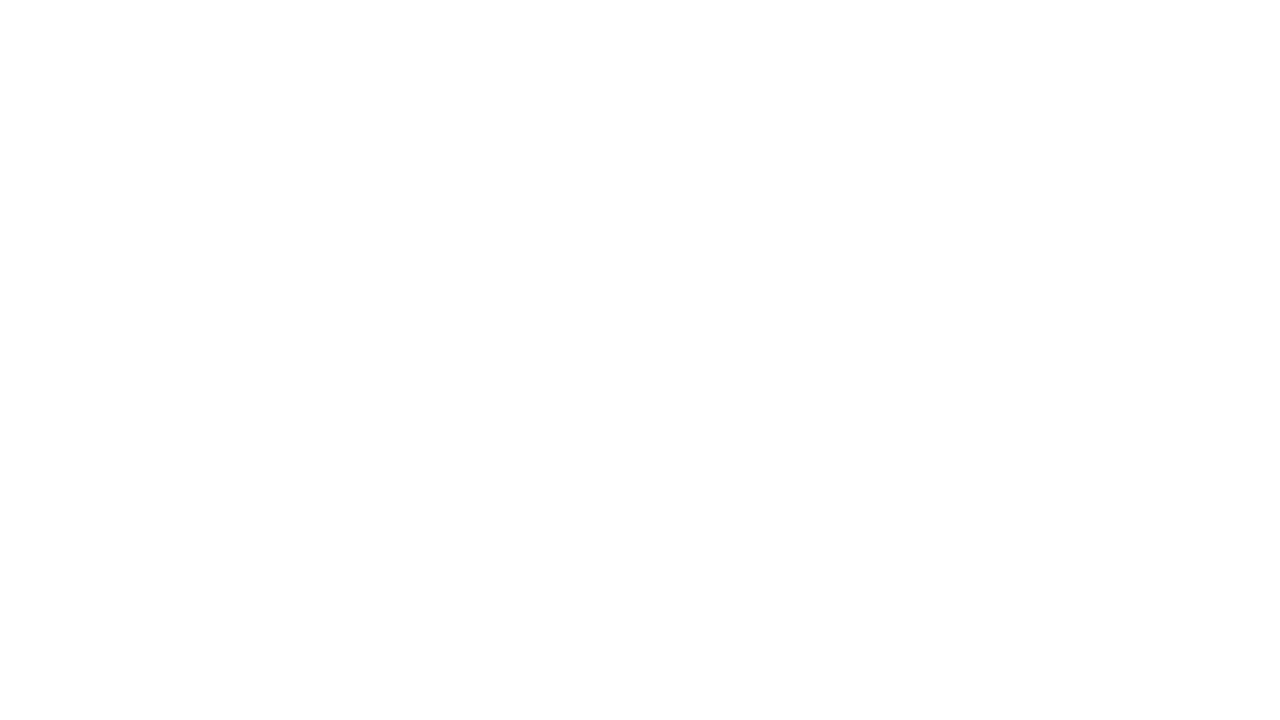

Clicked 'Get started free' link at (518, 369) on text=Get started free >> nth=0
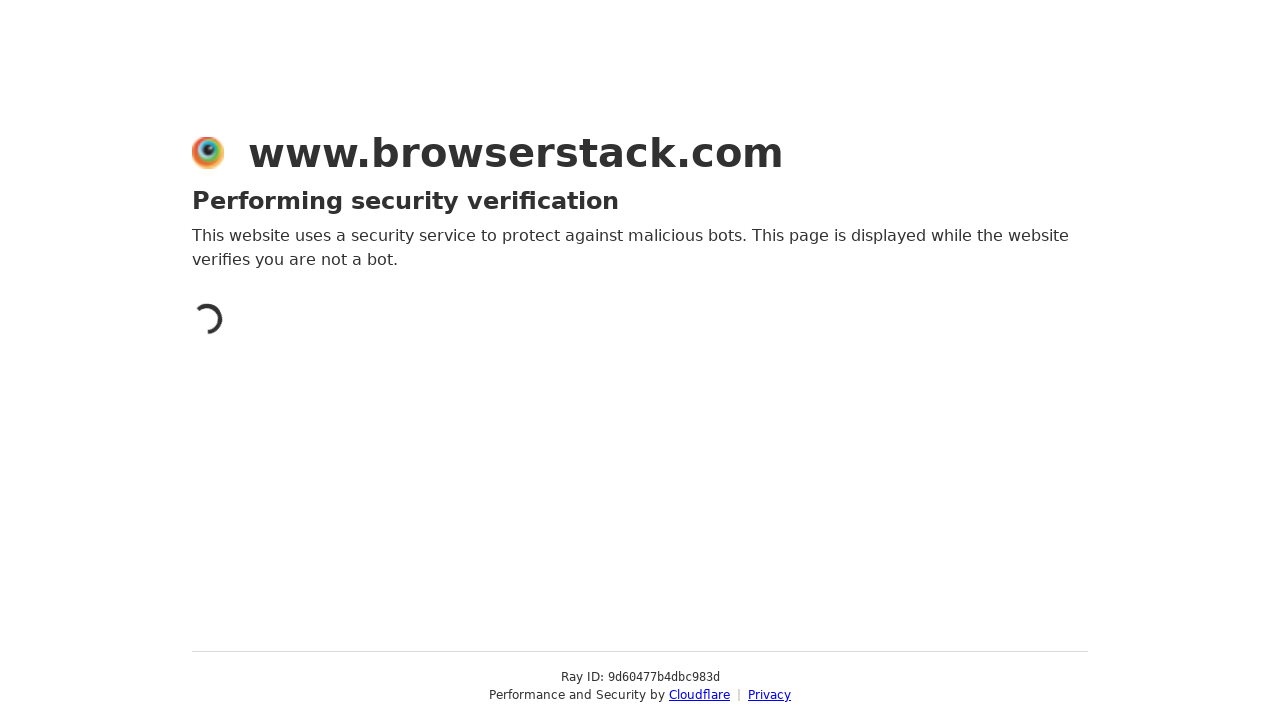

Navigation completed and page reached networkidle state
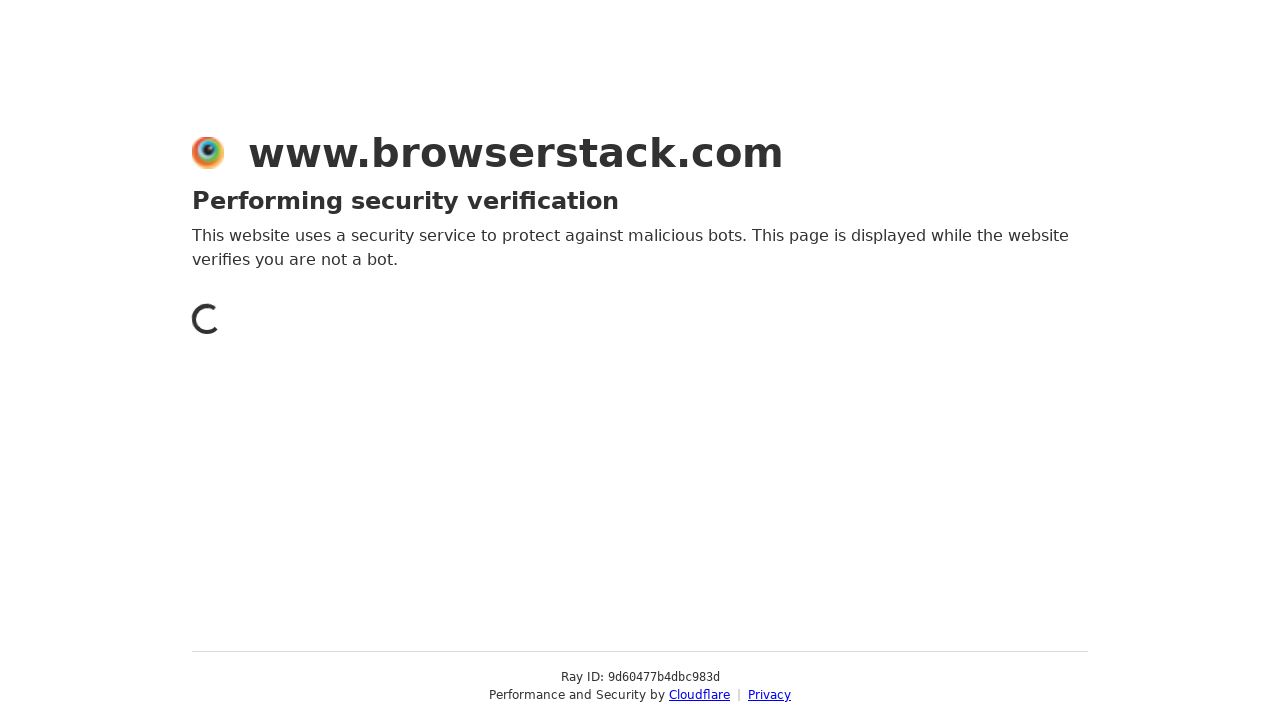

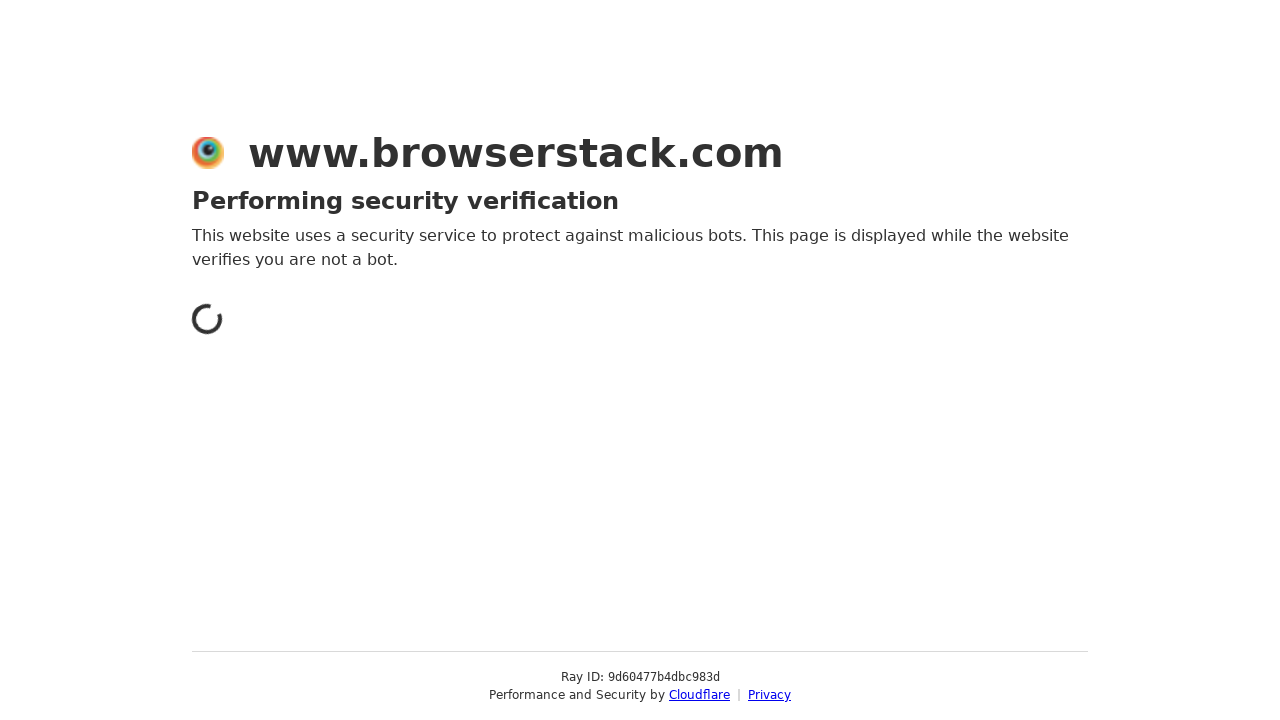